Tests hover functionality by moving the mouse over the first image element on the hovers practice page to trigger a hover effect.

Starting URL: https://practice.cydeo.com/hovers

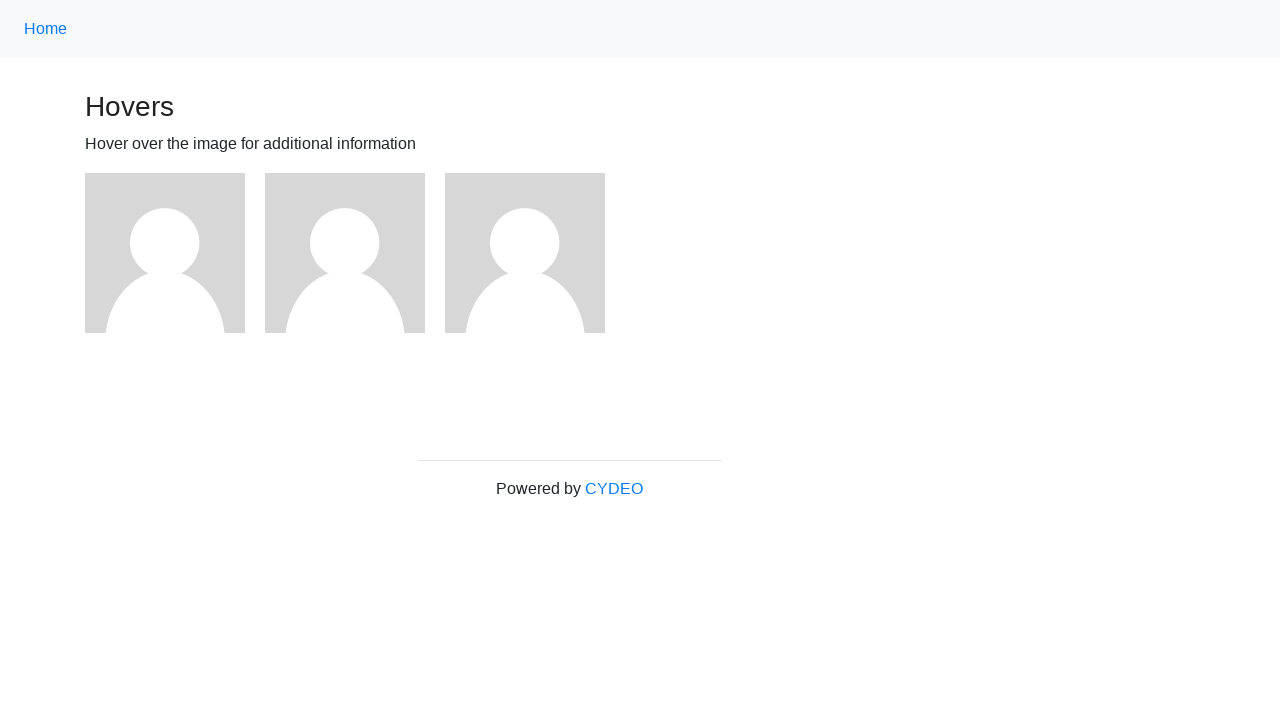

Located first image element on hovers practice page
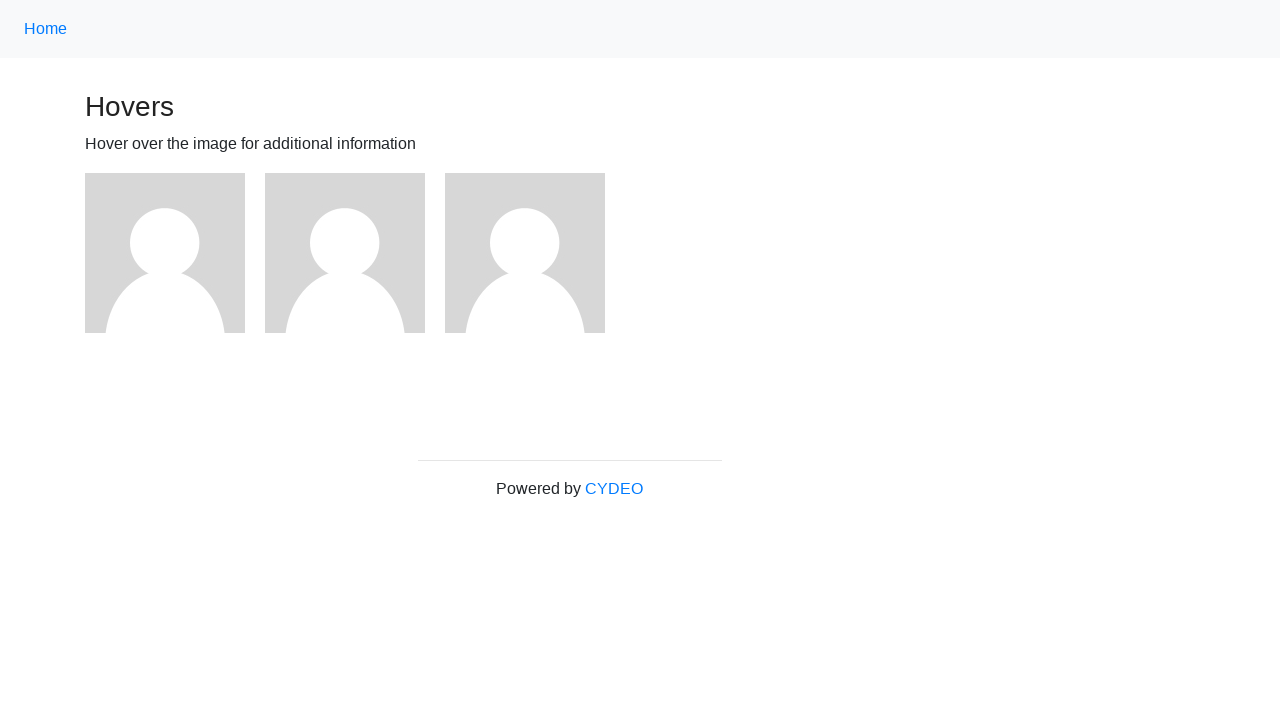

Hovered over first image element to trigger hover effect at (165, 253) on (//div[@class='figure']/img)[1]
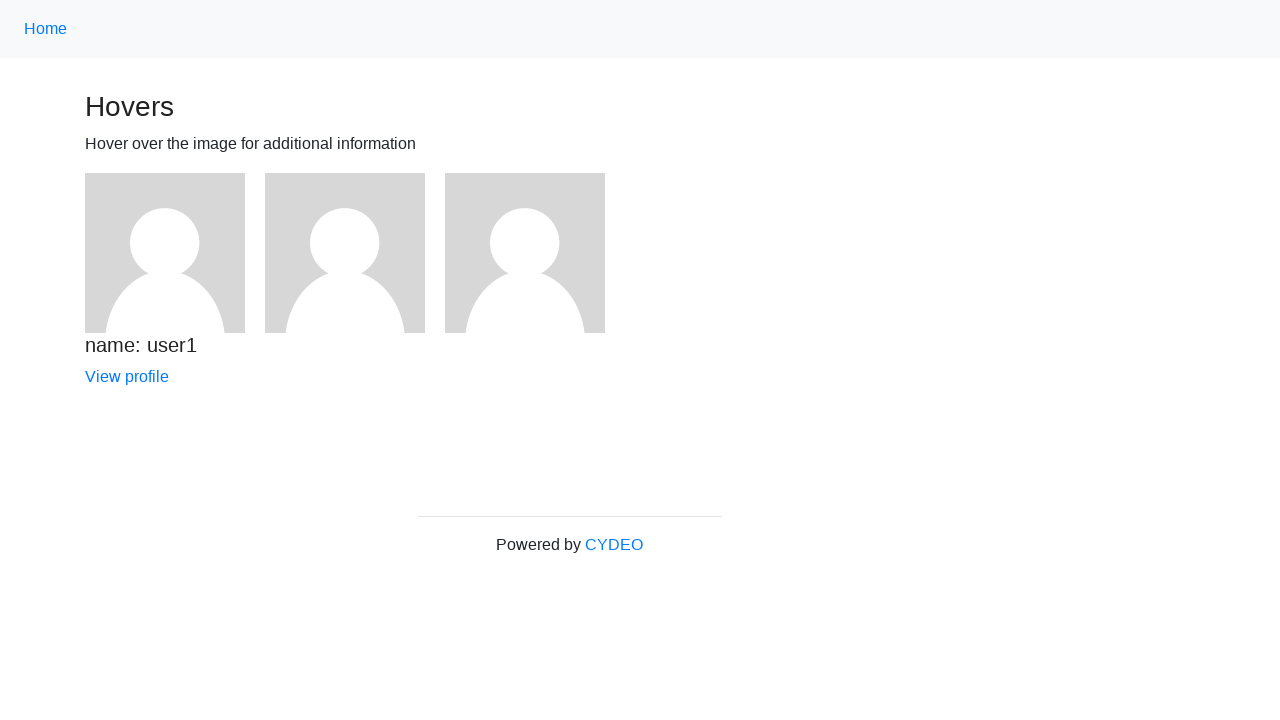

Waited 2 seconds to observe hover effect
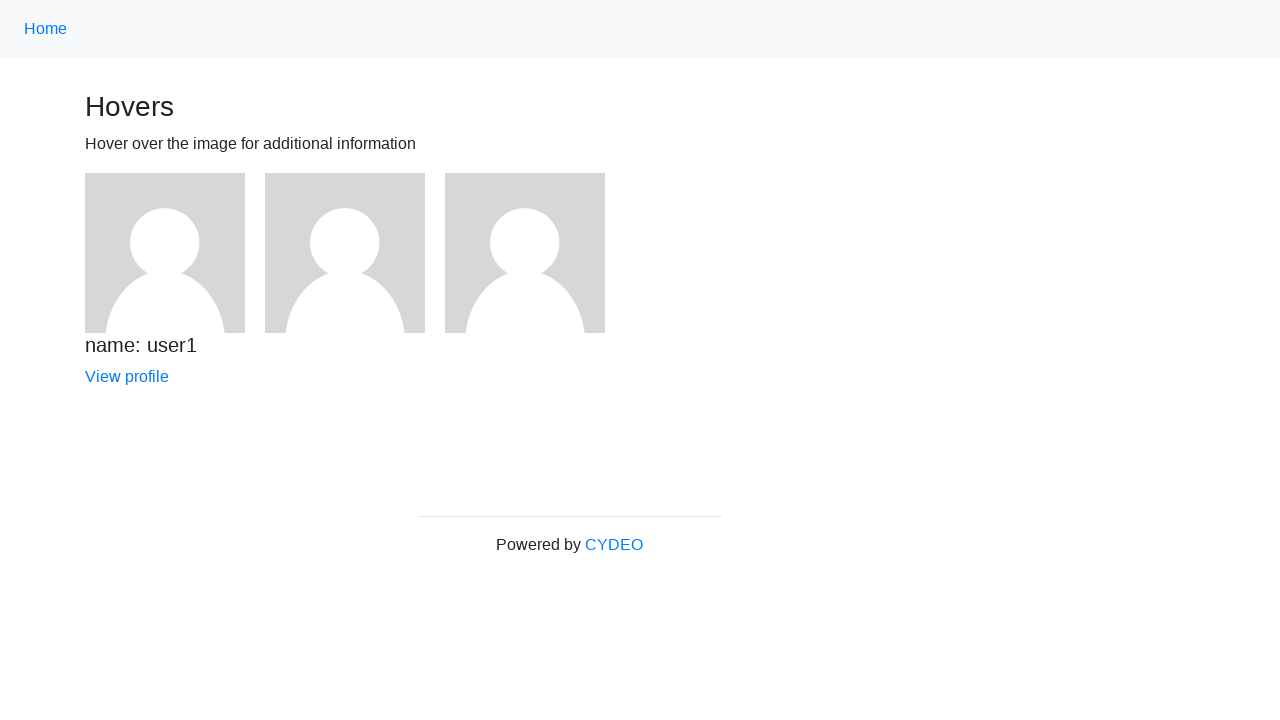

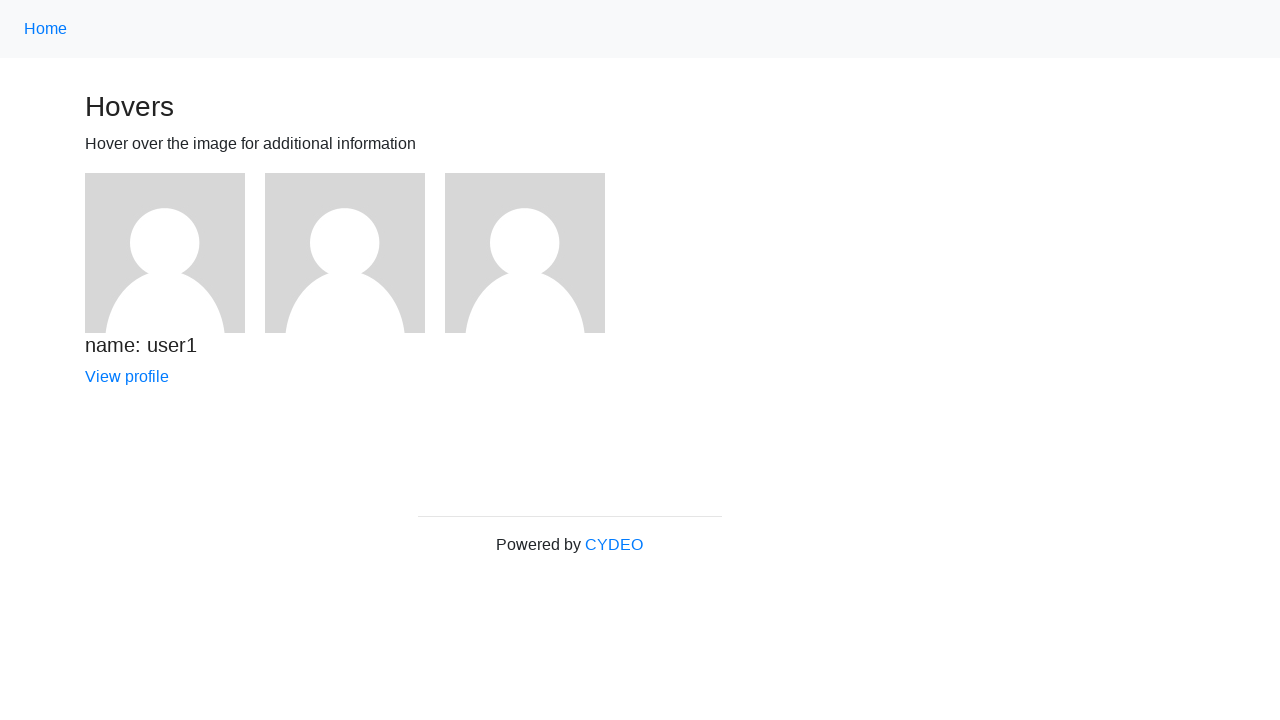